Navigates to the blog introduction page and verifies the page title contains "Daniel Roe"

Starting URL: https://roe.dev/blog/introduction

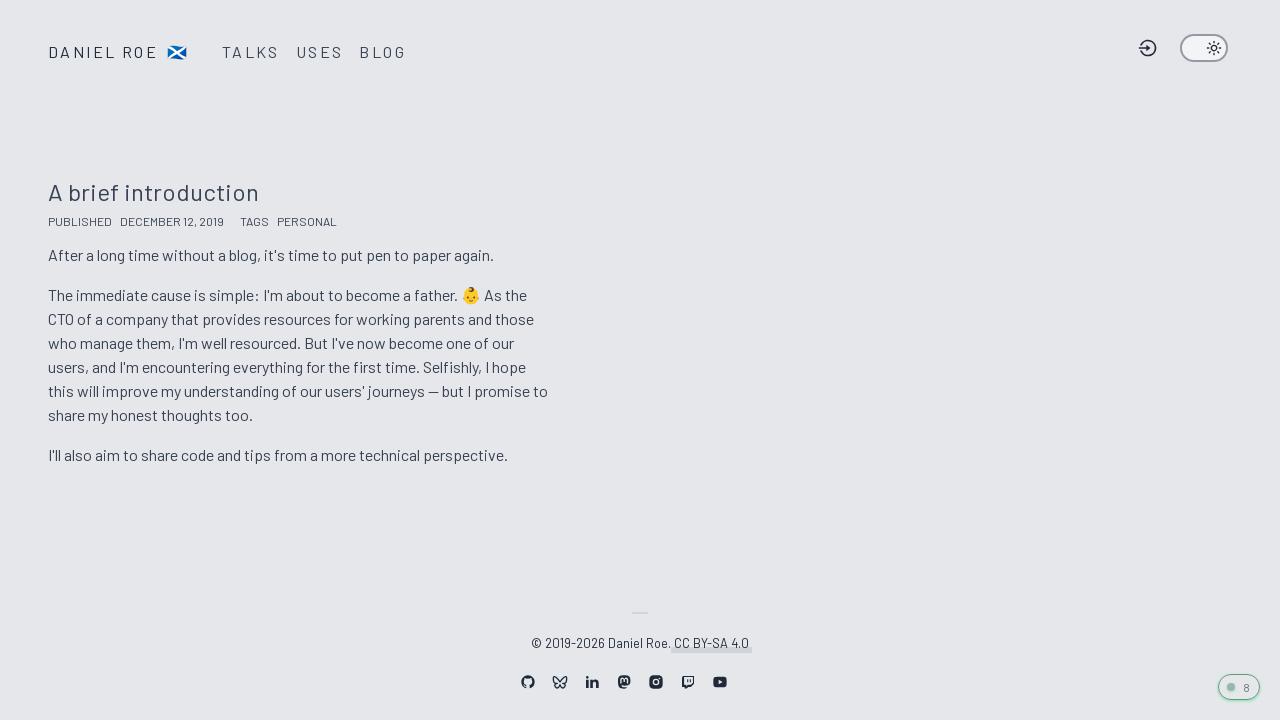

Navigated to https://roe.dev/blog/introduction
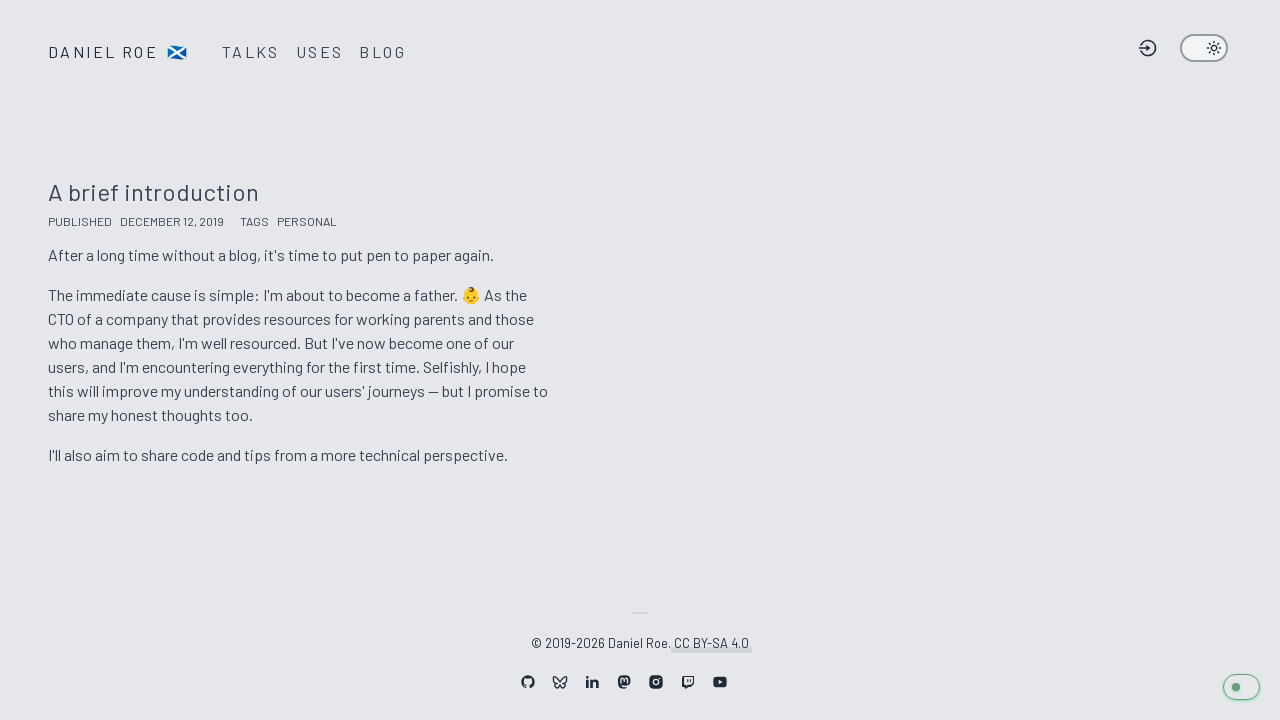

Located page title element
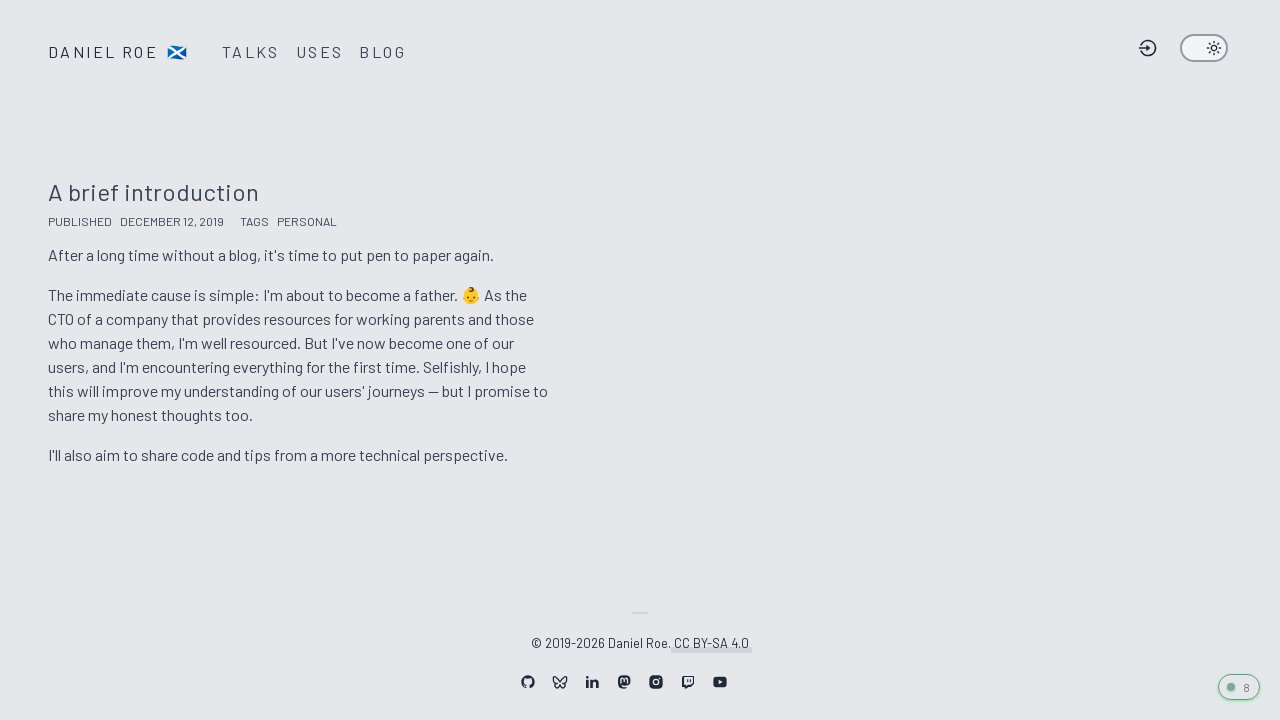

Verified page title contains 'Daniel Roe'
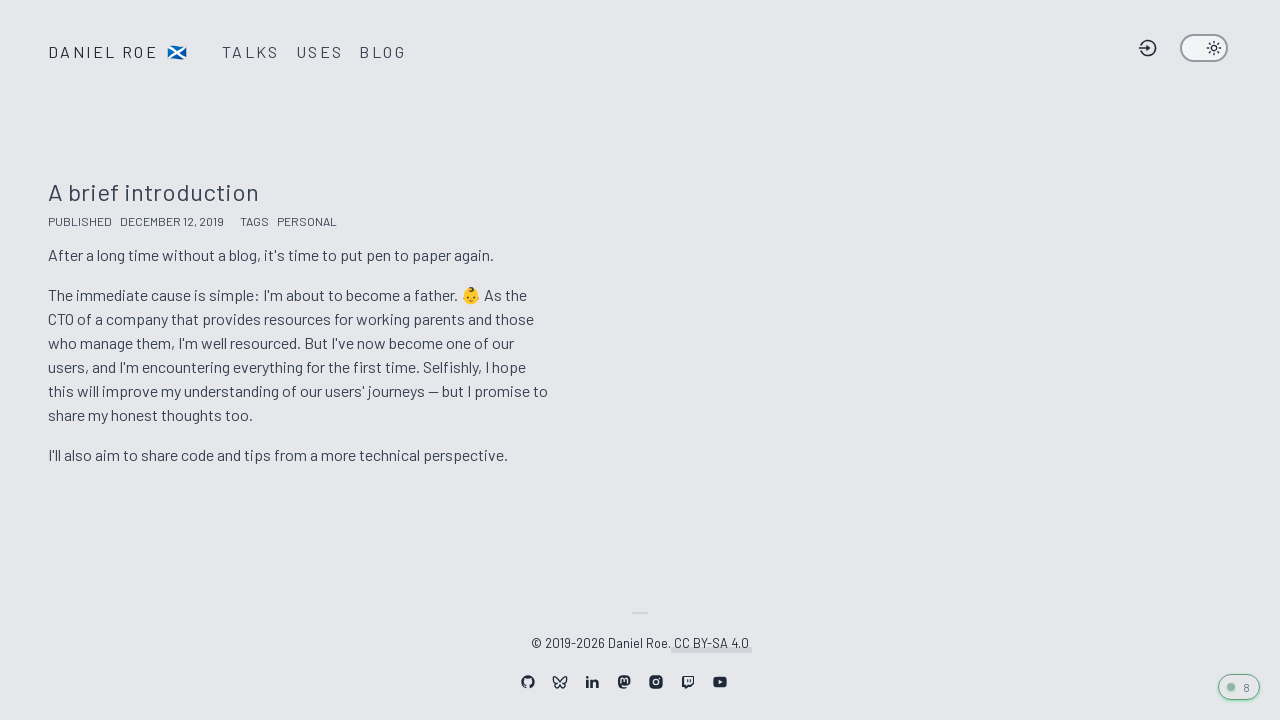

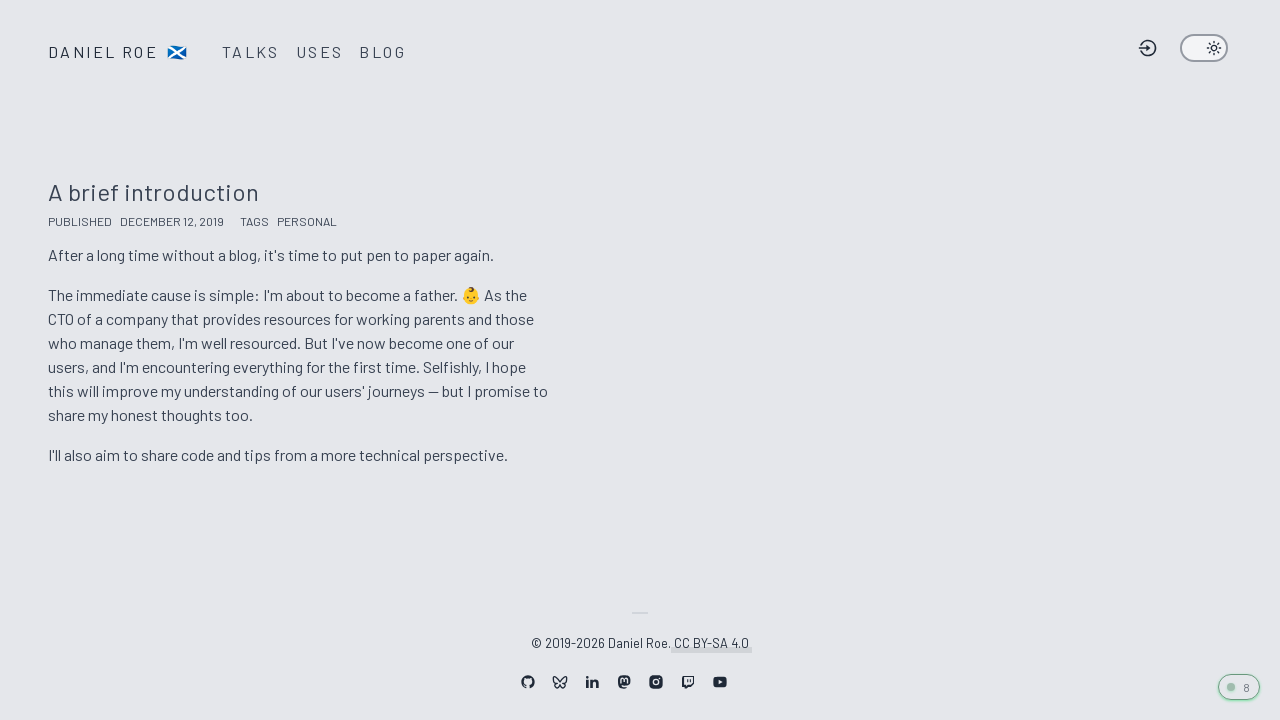